Tests a prompt popup by scrolling to the prompt button, clicking it, entering text, and accepting the prompt

Starting URL: https://demoqa.com/alerts

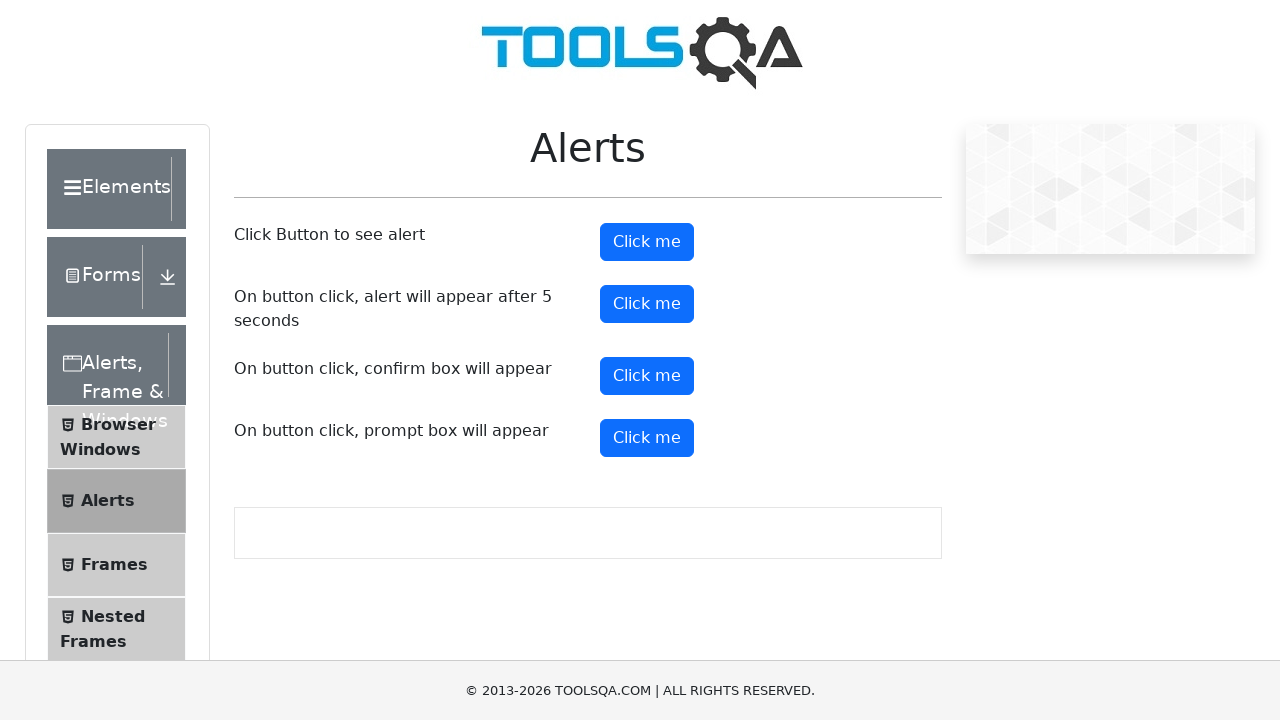

Scrolled down 100 pixels to reveal prompt button
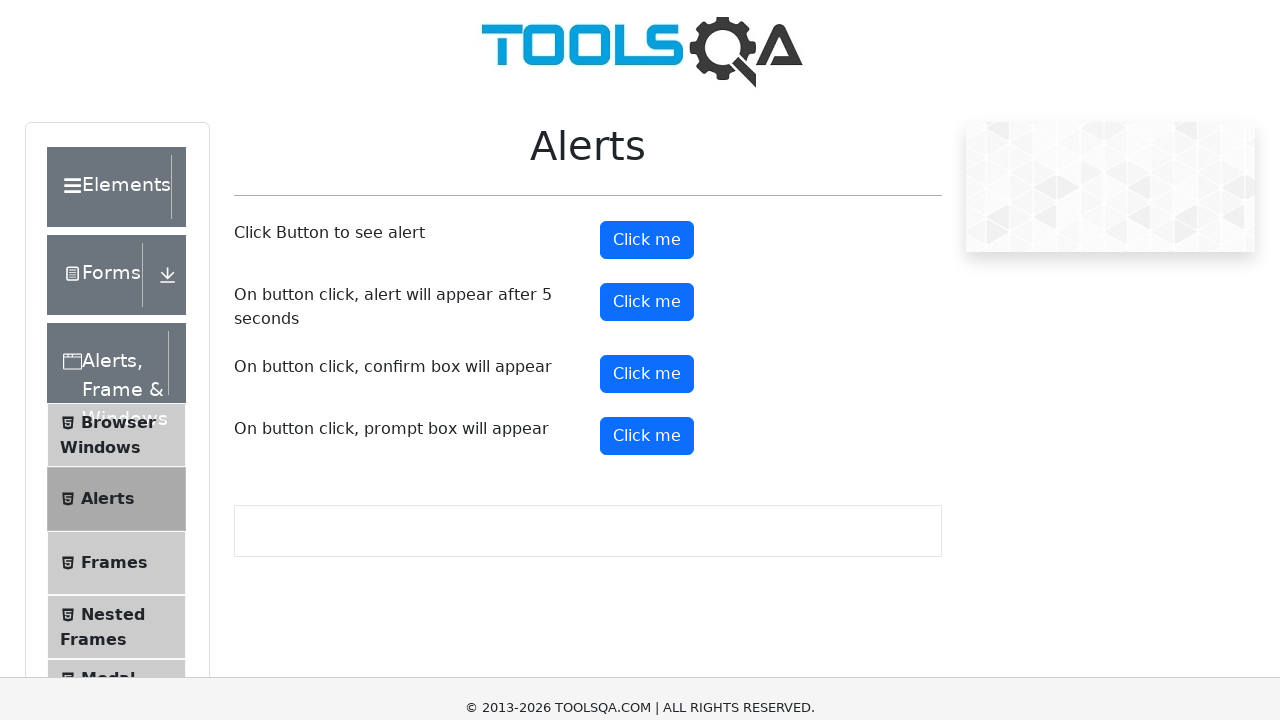

Set up dialog handler to accept prompt and enter text 'Nagraj_Panchal'
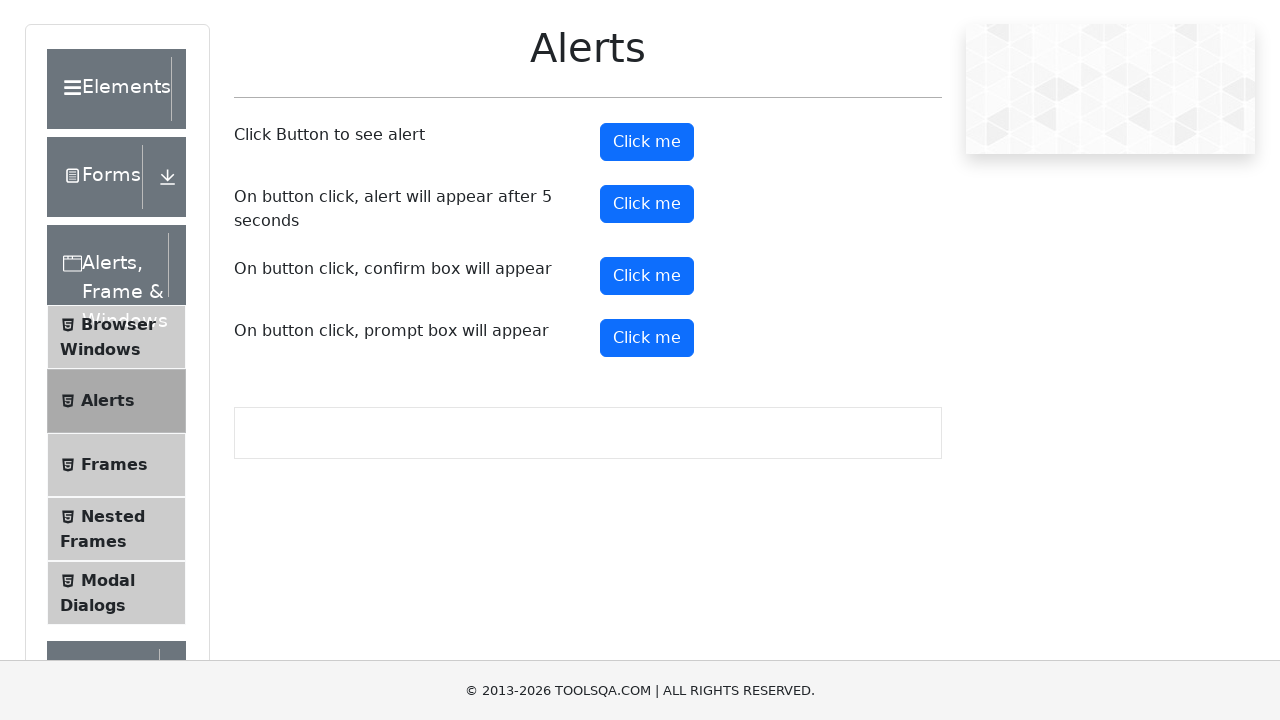

Clicked prompt button to trigger prompt dialog at (647, 338) on xpath=//button[@id='promtButton']
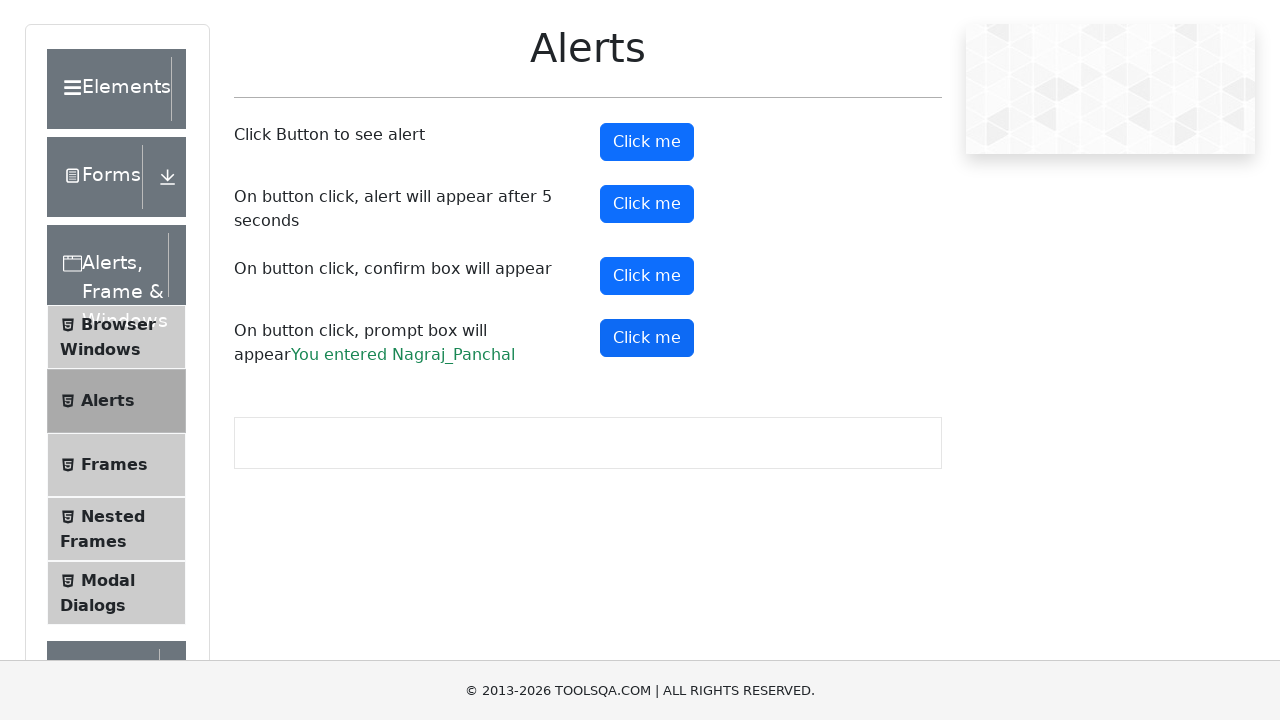

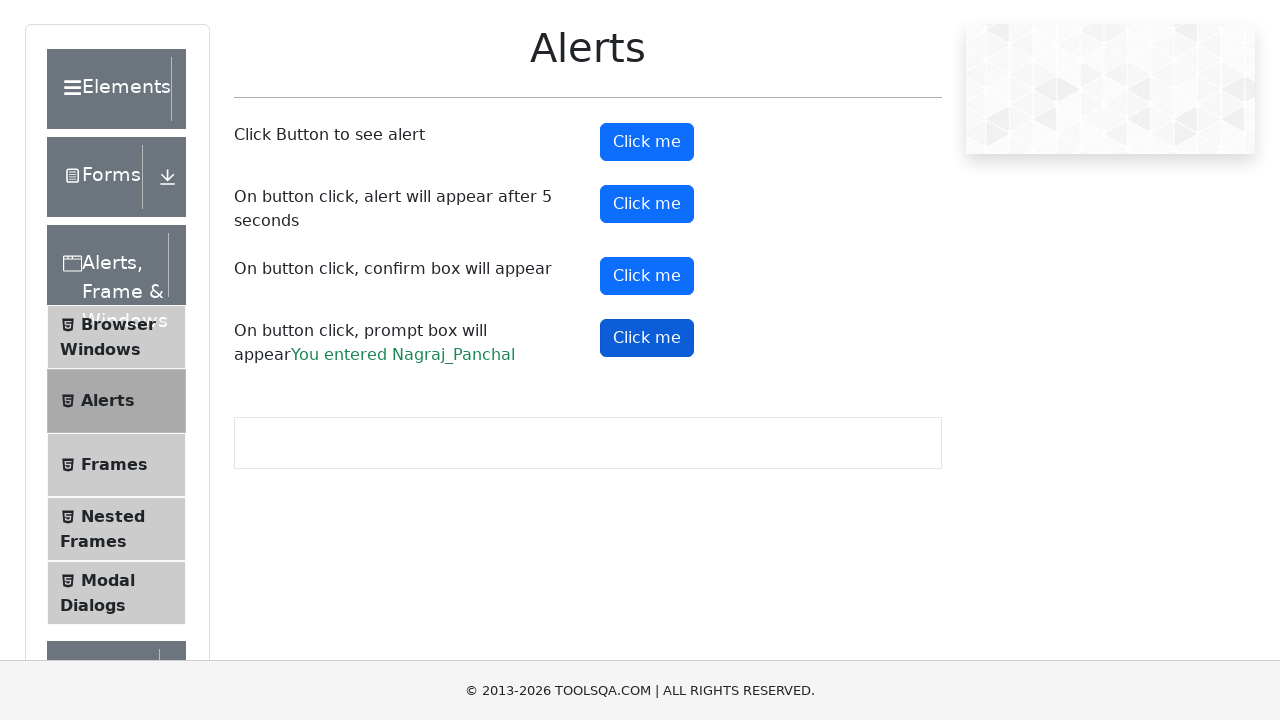